Simple navigation test that loads the Flipkart e-commerce homepage

Starting URL: https://www.flipkart.com/

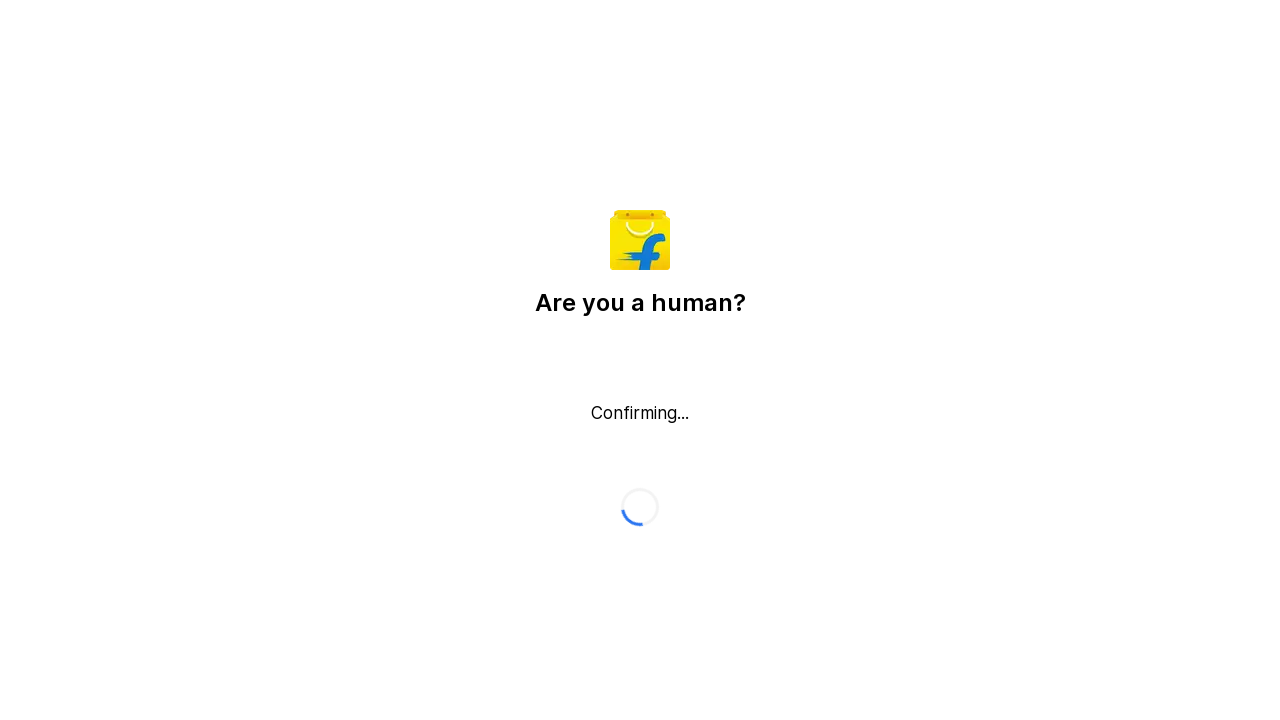

Flipkart homepage loaded successfully - DOM content ready
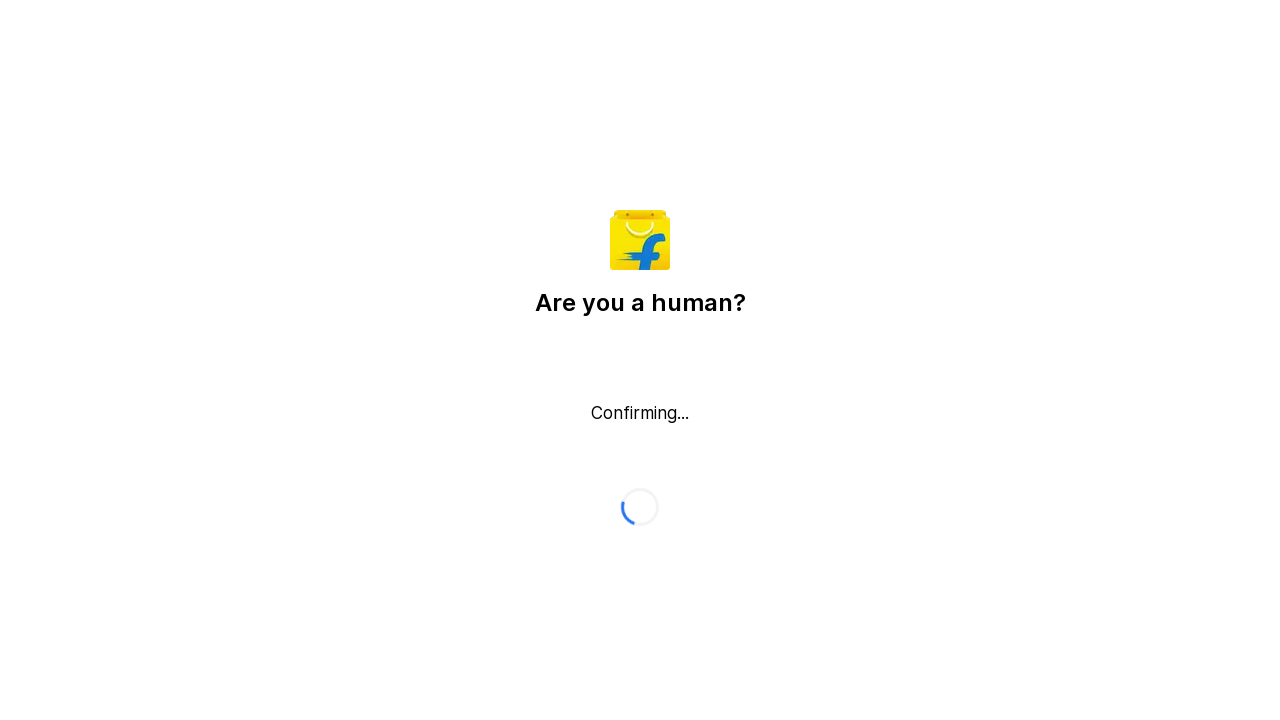

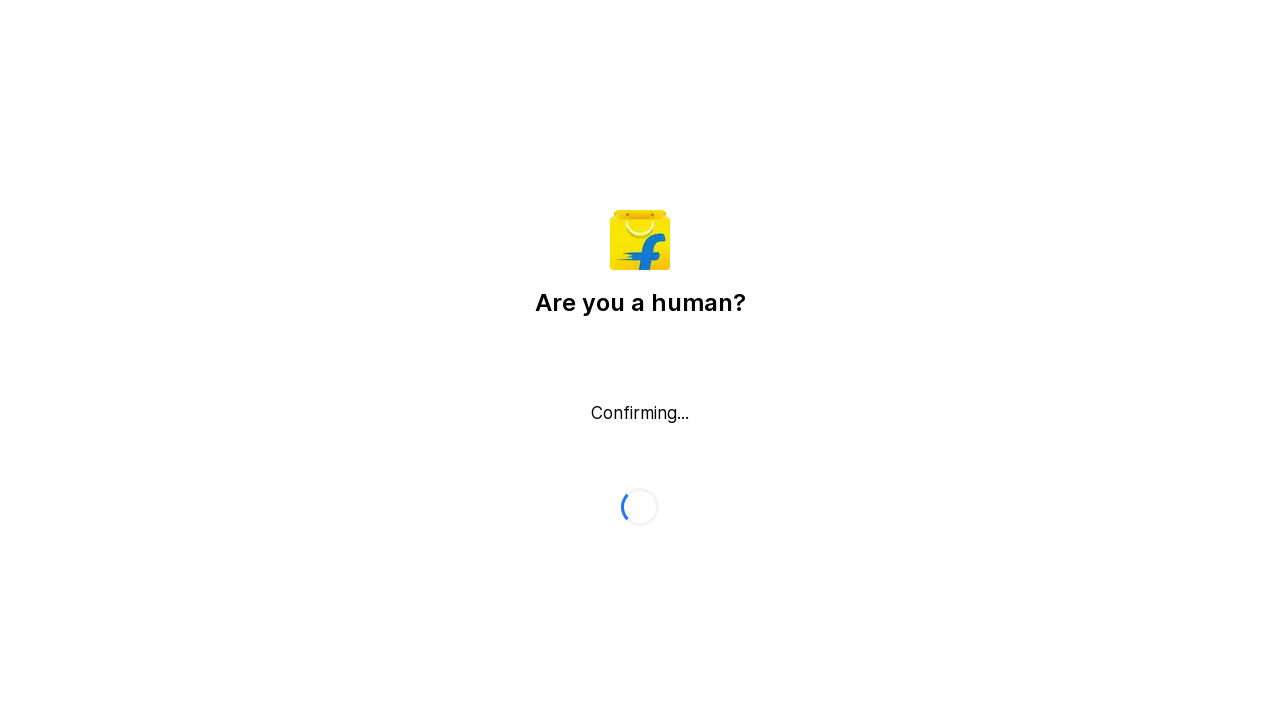